Demonstrates using Playwright's getByAltText and getByTitle locator methods by clicking on elements with alt and title attributes on an OpenCart page

Starting URL: https://naveenautomationlabs.com/opencart/index.php?route=account/login

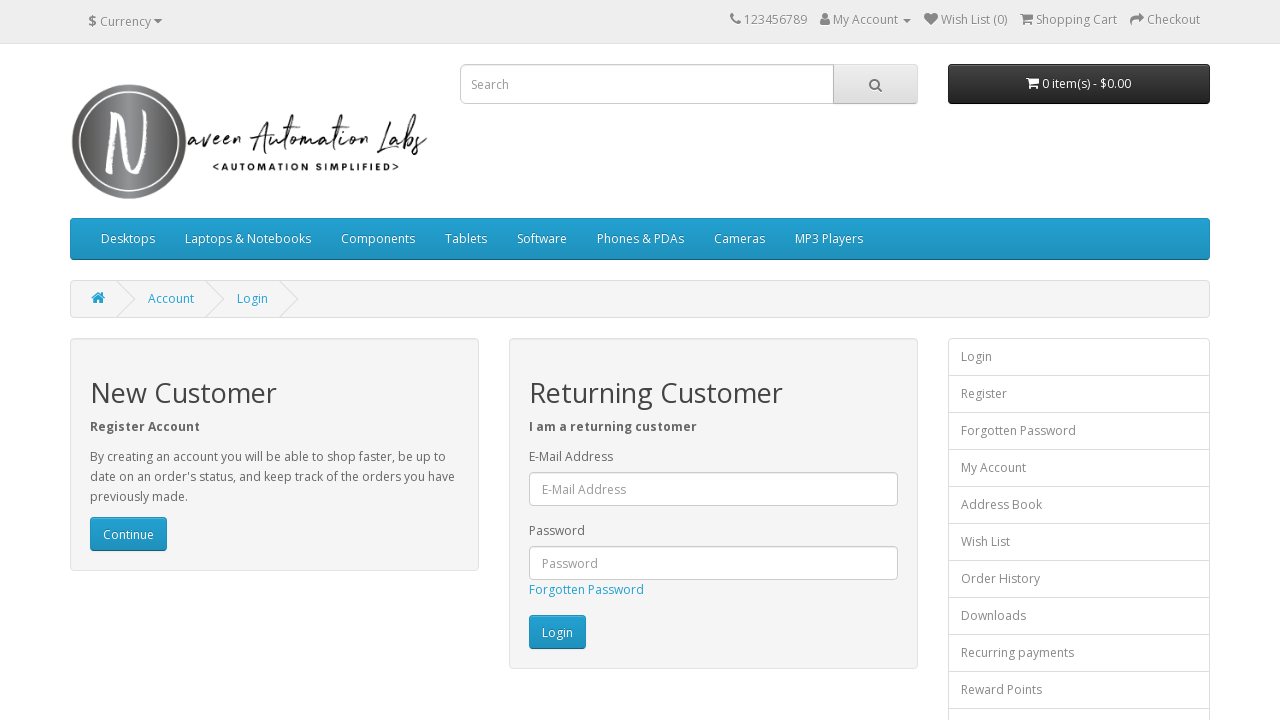

Clicked element with alt text 'naveenopencart' (logo image) at (250, 136) on internal:attr=[alt="naveenopencart"i]
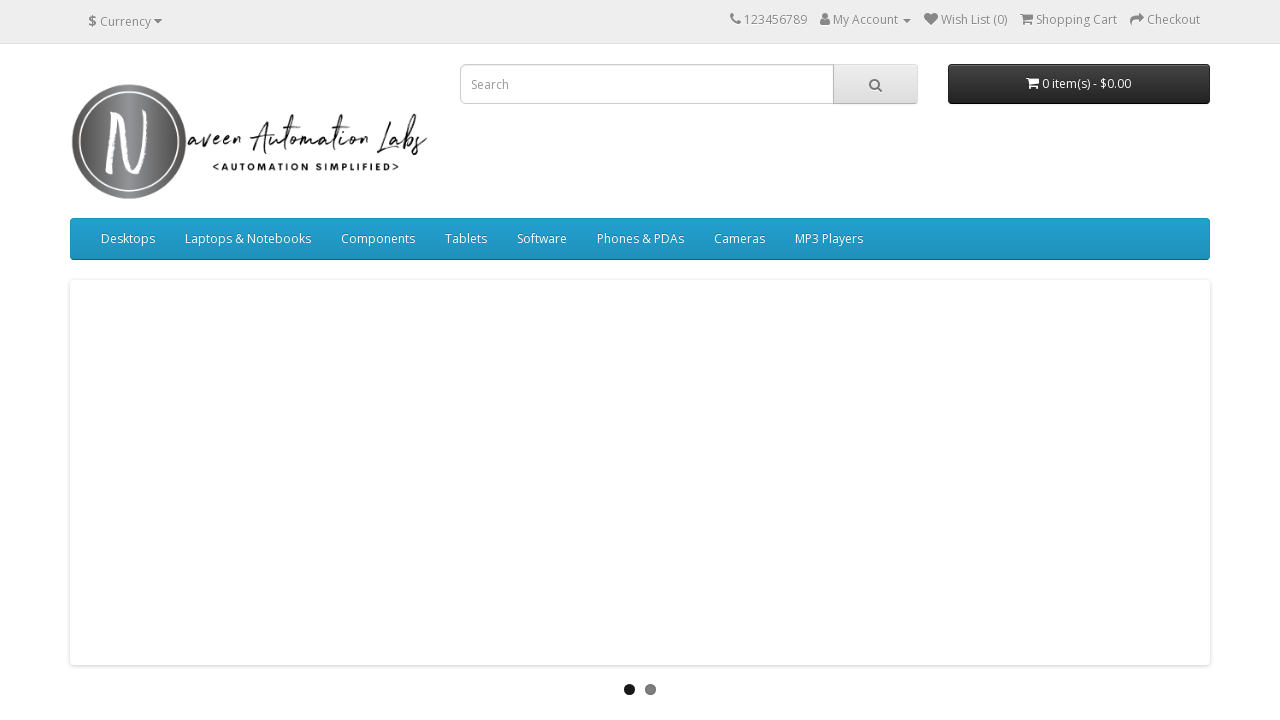

Clicked element with title attribute 'naveenopencart' at (250, 136) on internal:attr=[title="naveenopencart"i]
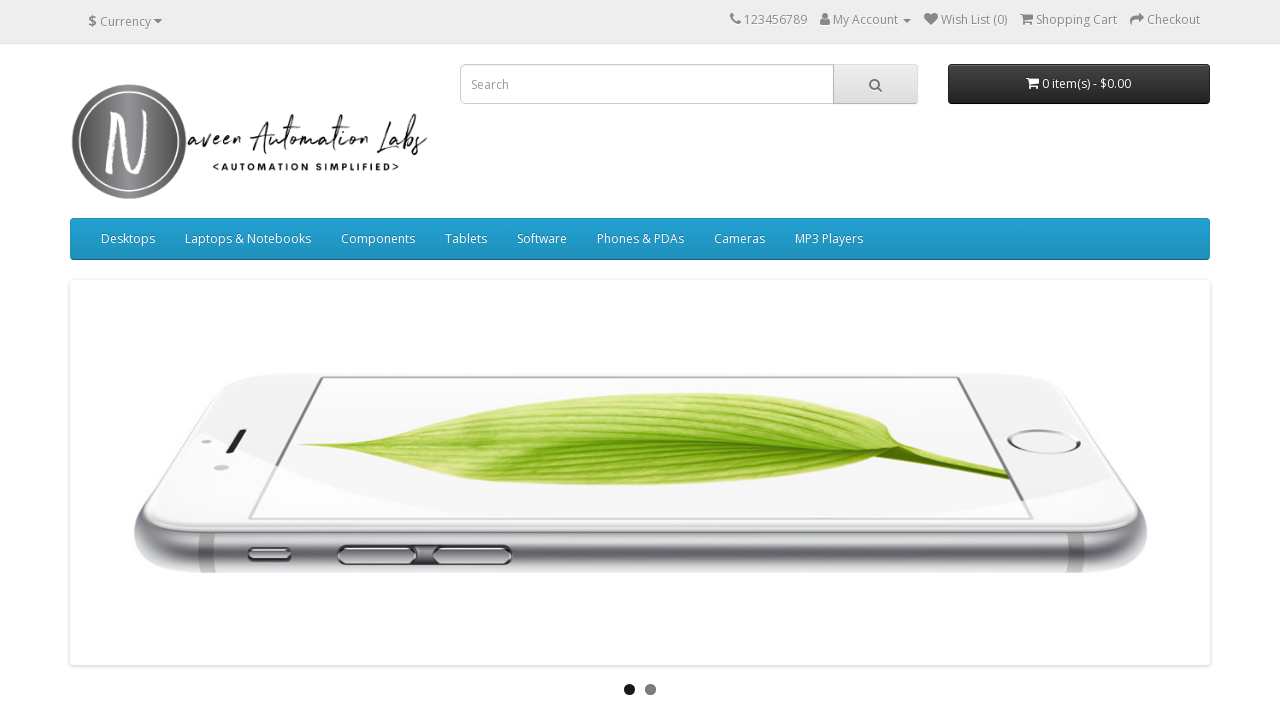

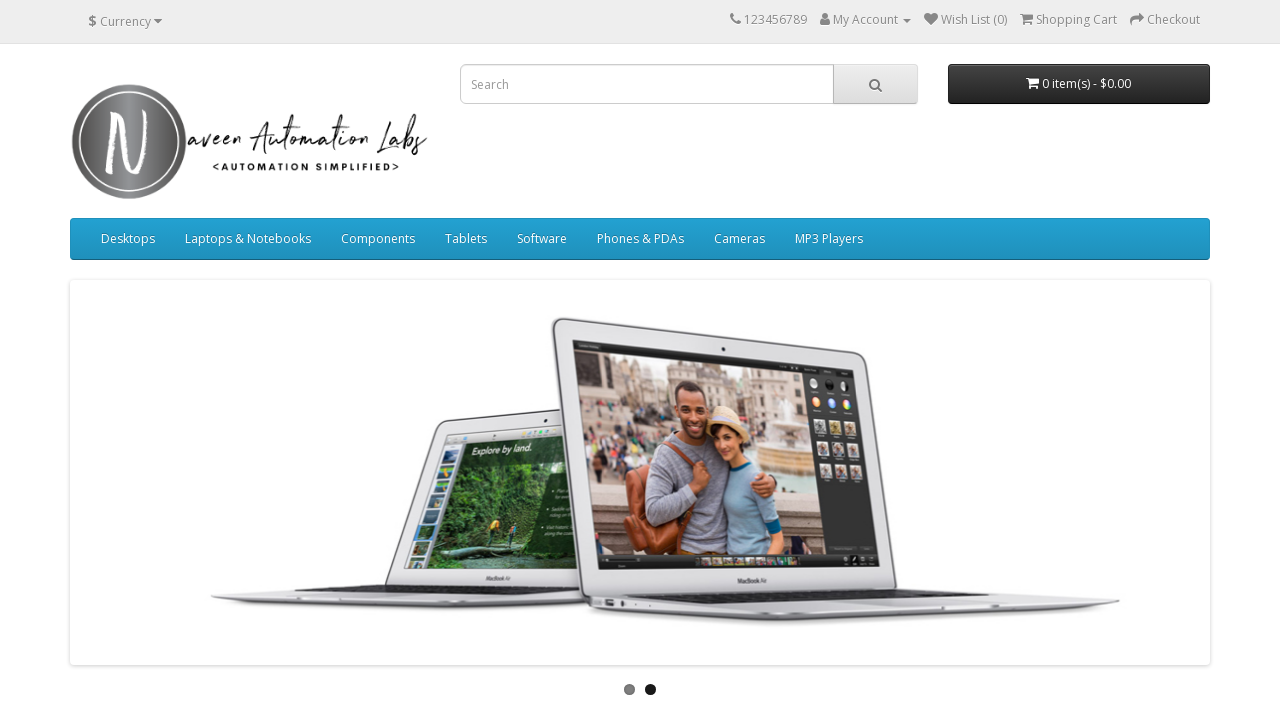